Navigates to a GitHub profile page multiple times to simulate page visits

Starting URL: https://github.com/itzdaimy

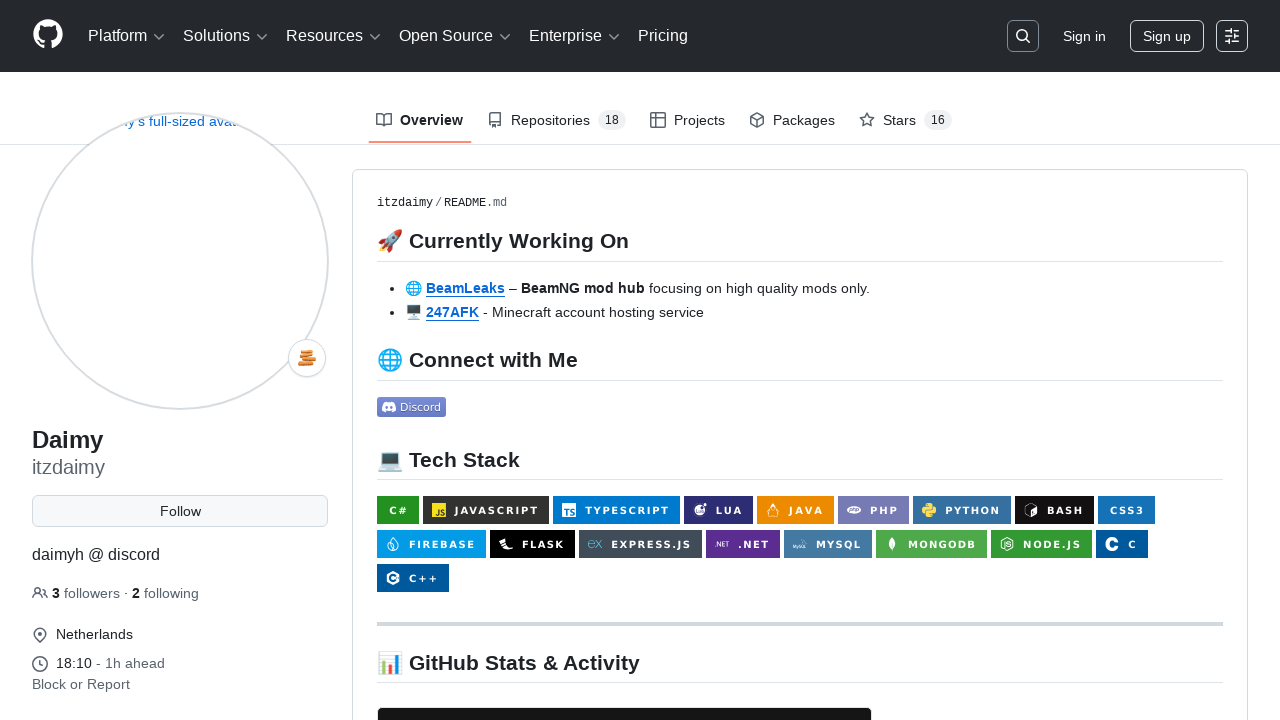

Navigated to GitHub profile (visit 1/10)
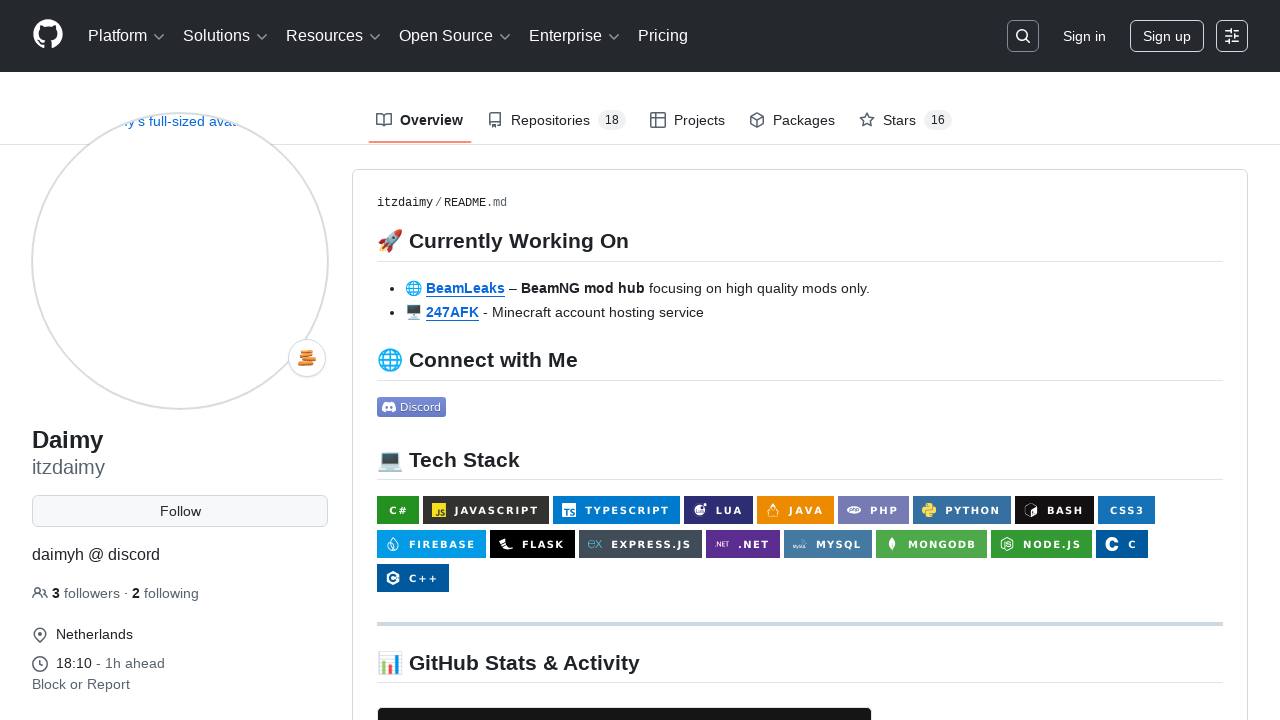

Page loaded with networkidle state
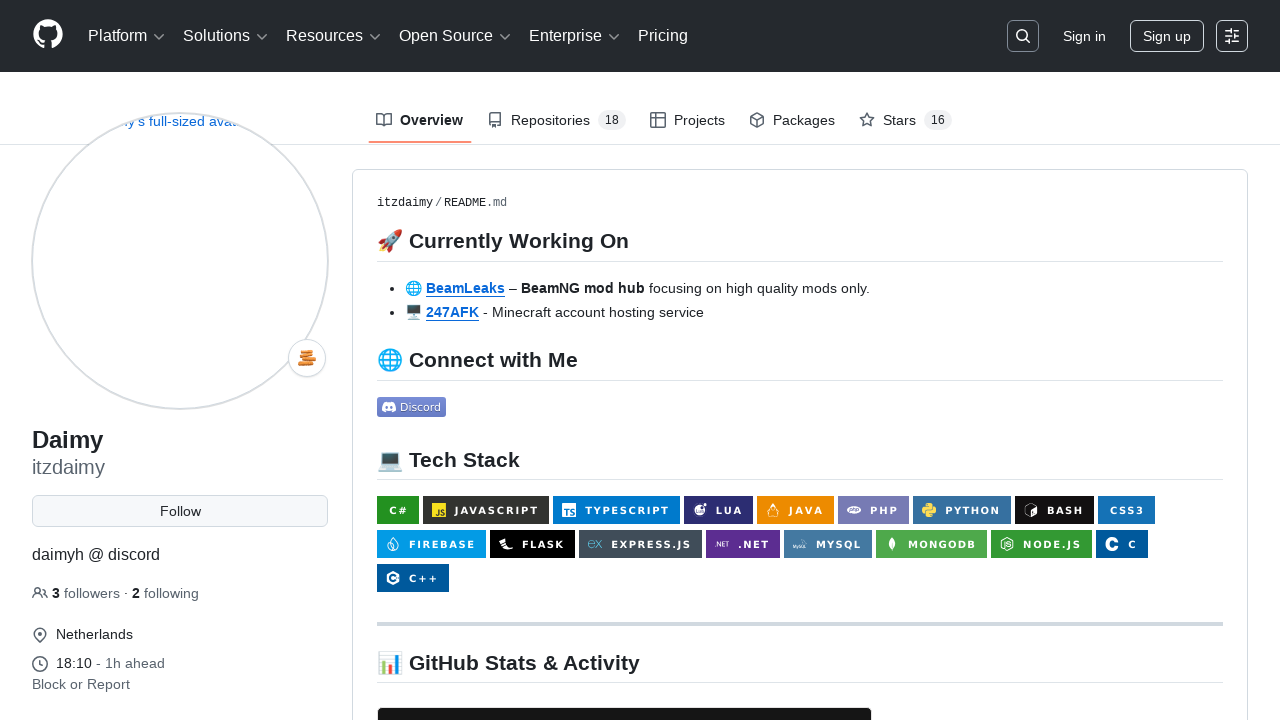

Waited 2 seconds before next visit
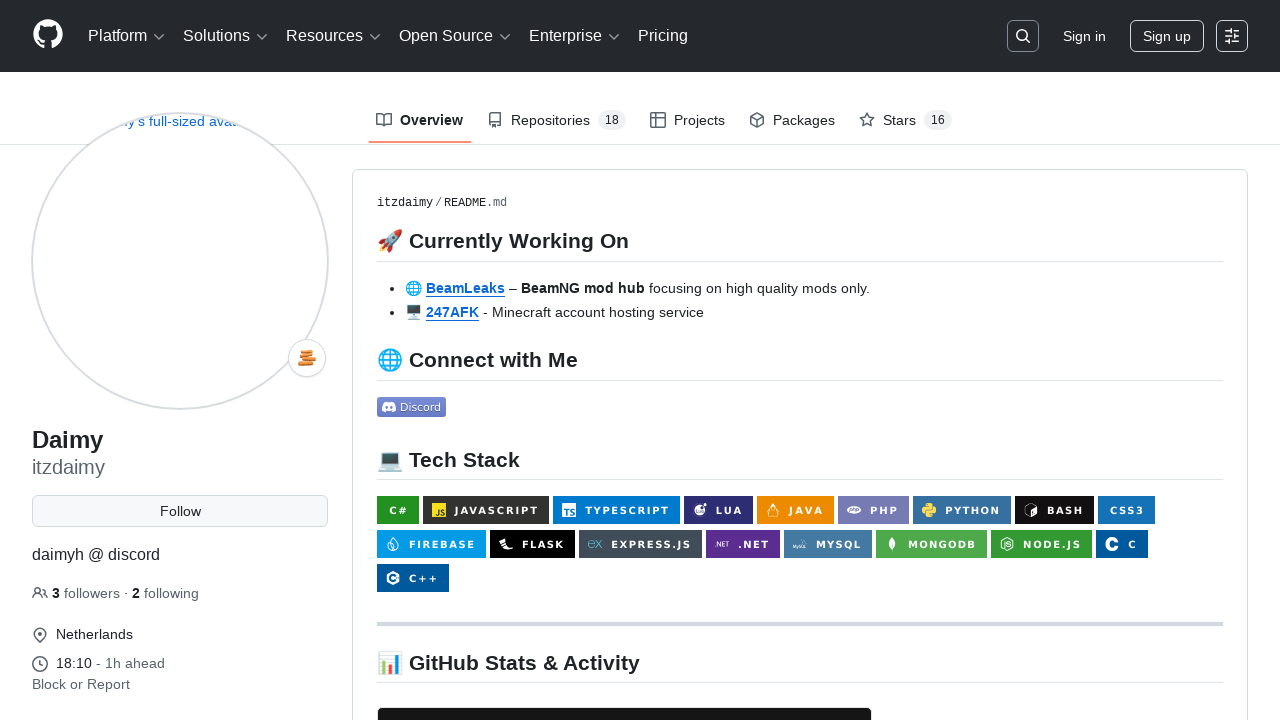

Navigated to GitHub profile (visit 2/10)
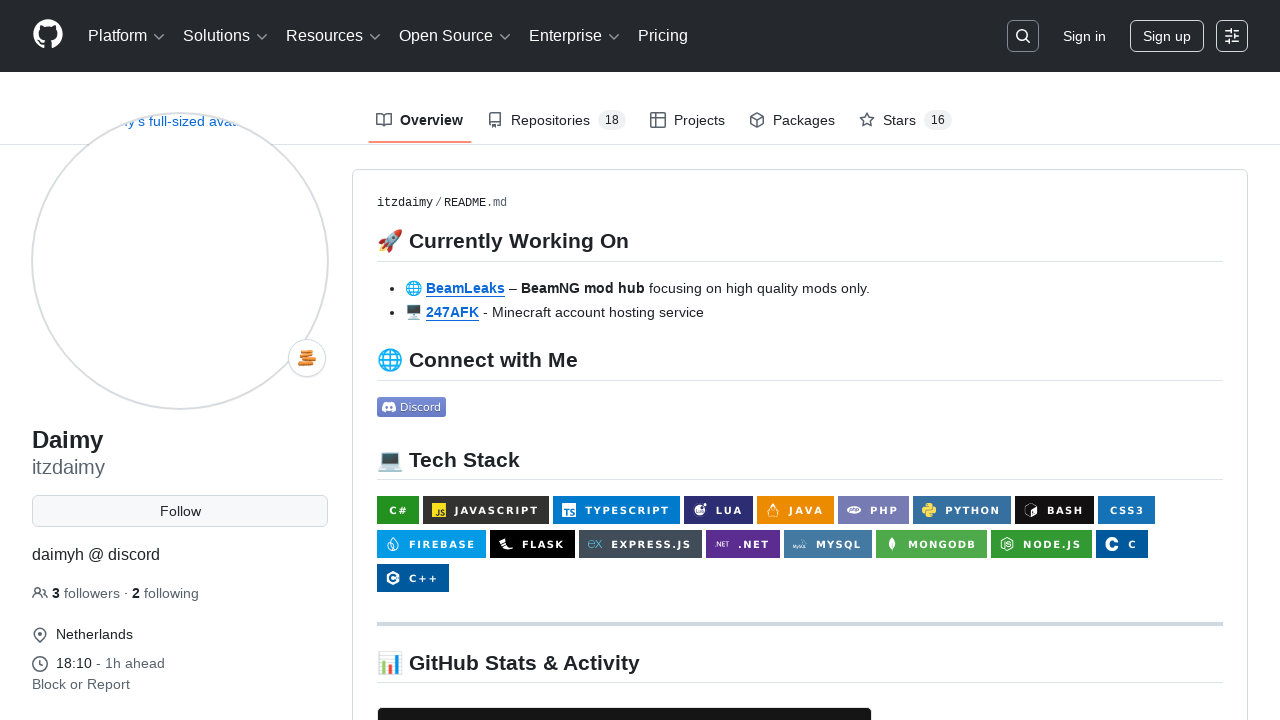

Page loaded with networkidle state
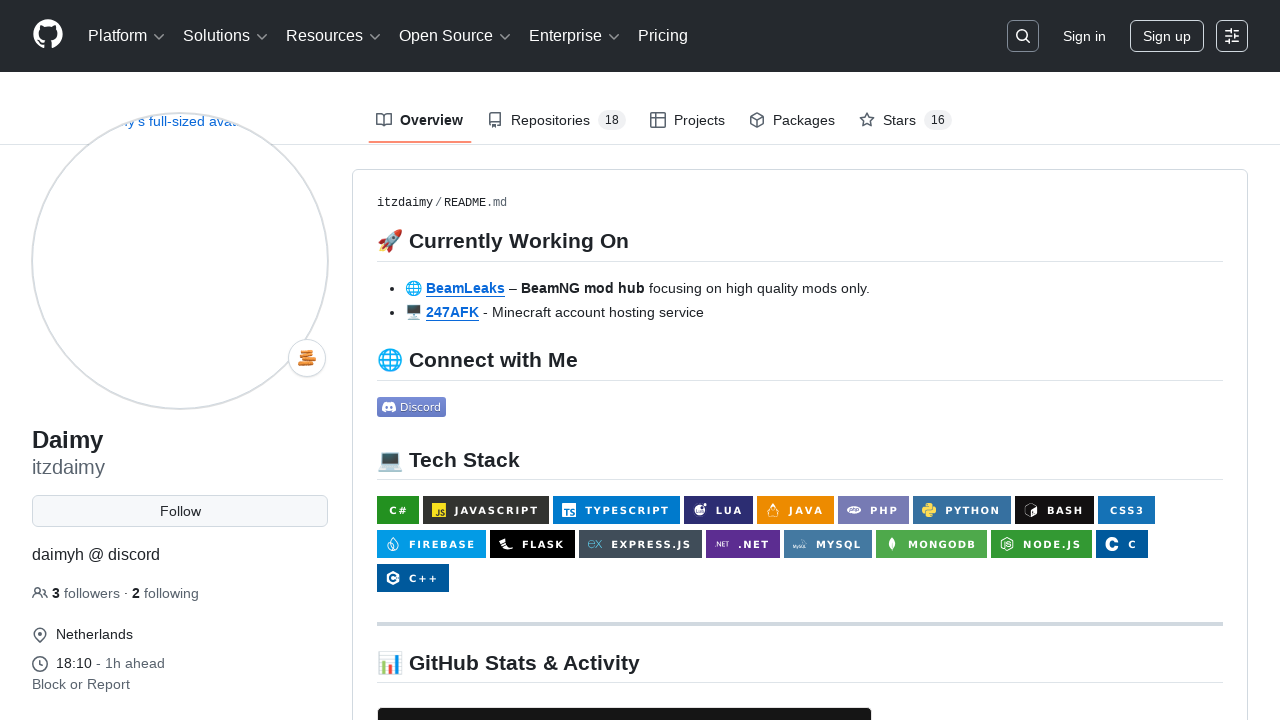

Waited 2 seconds before next visit
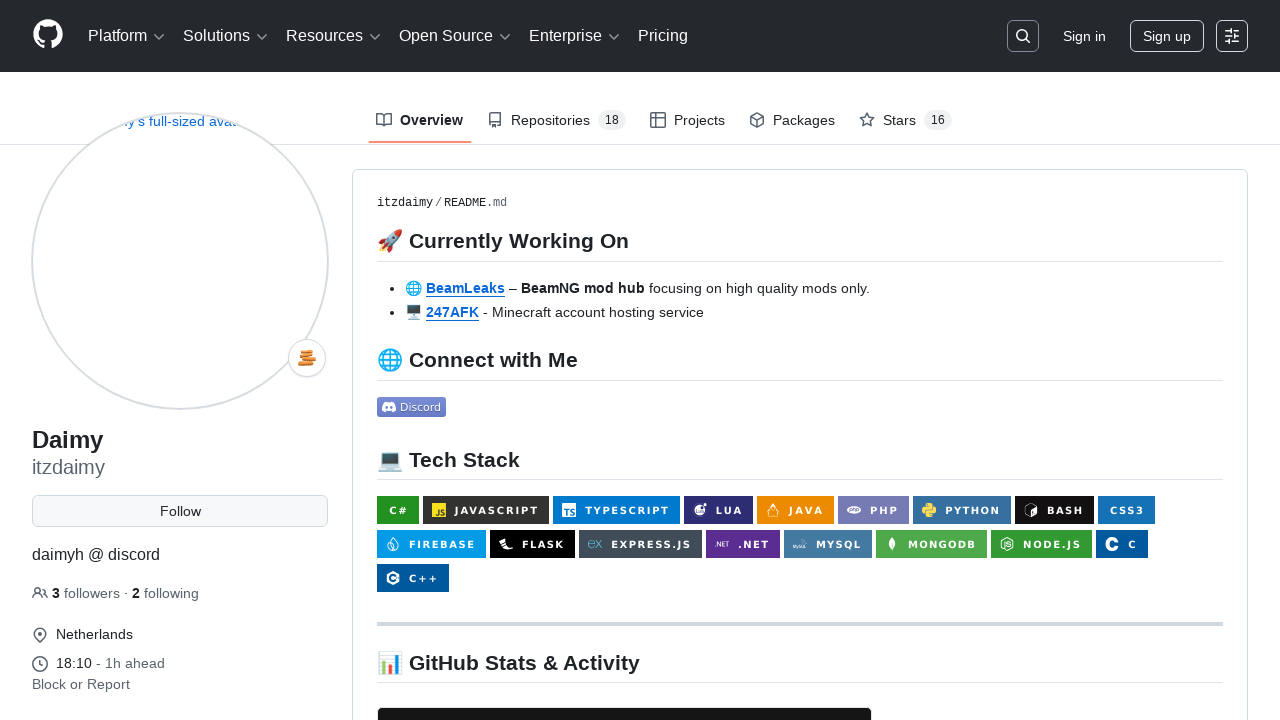

Navigated to GitHub profile (visit 3/10)
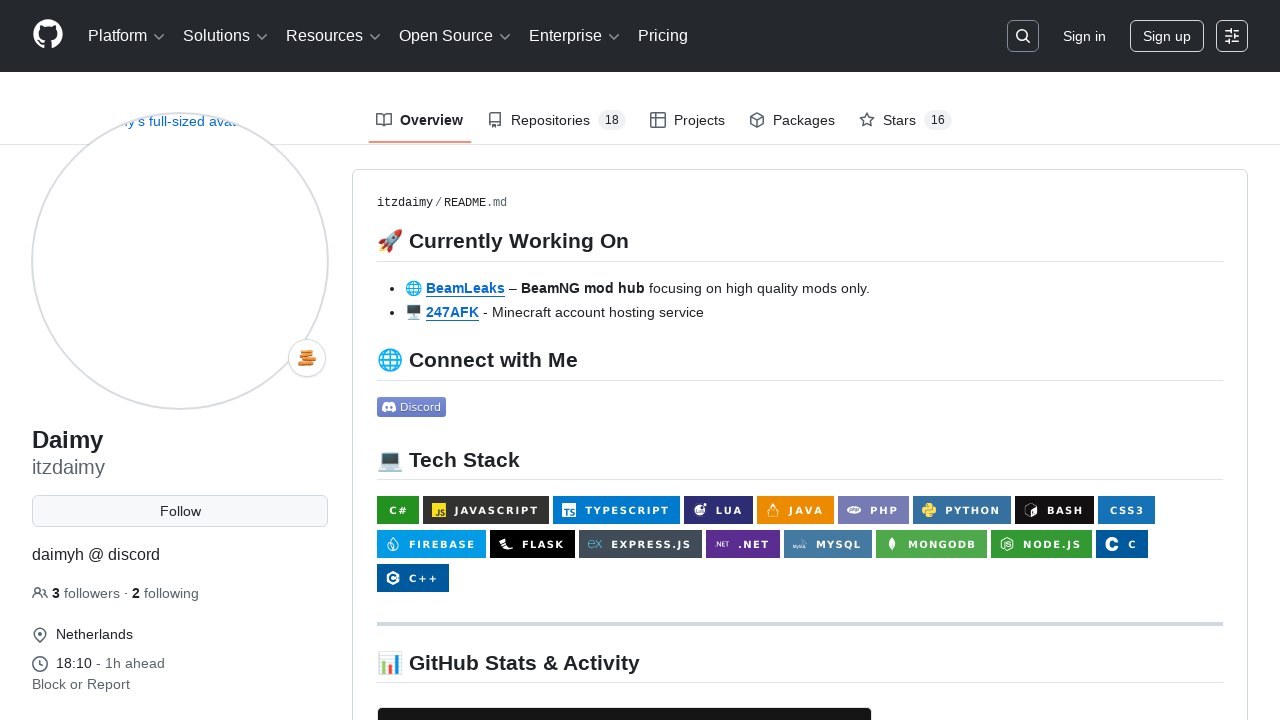

Page loaded with networkidle state
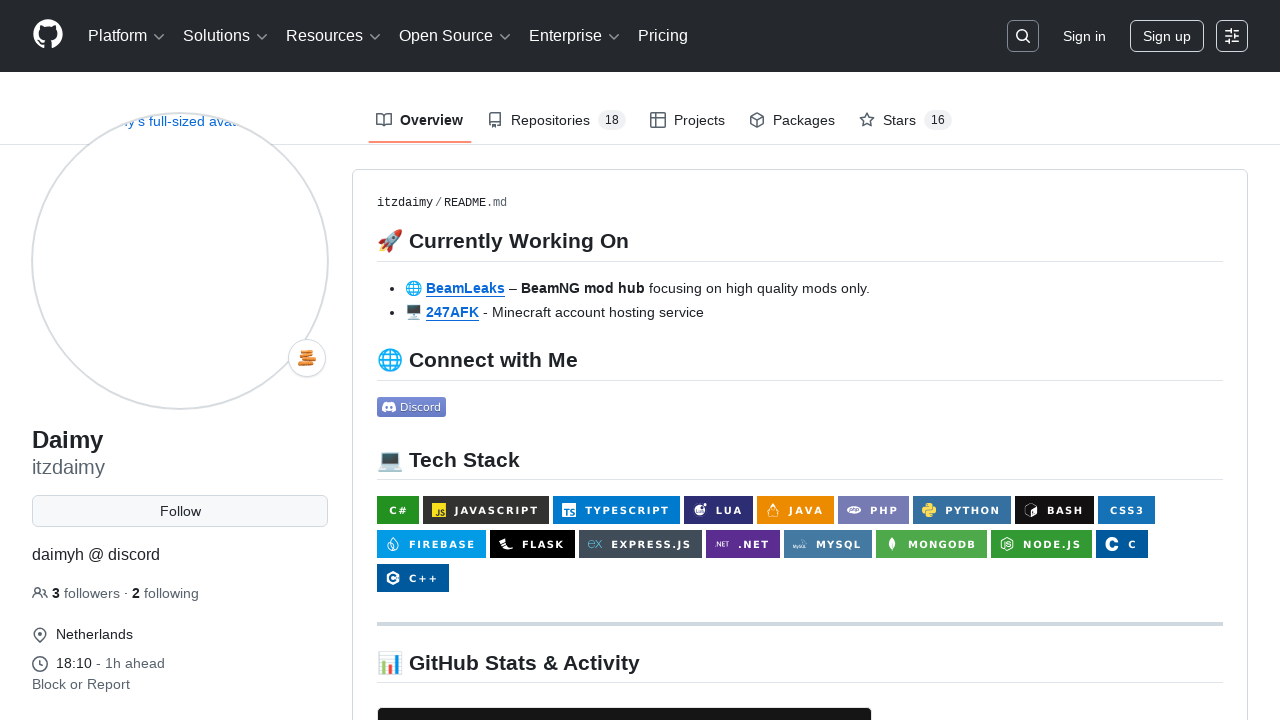

Waited 2 seconds before next visit
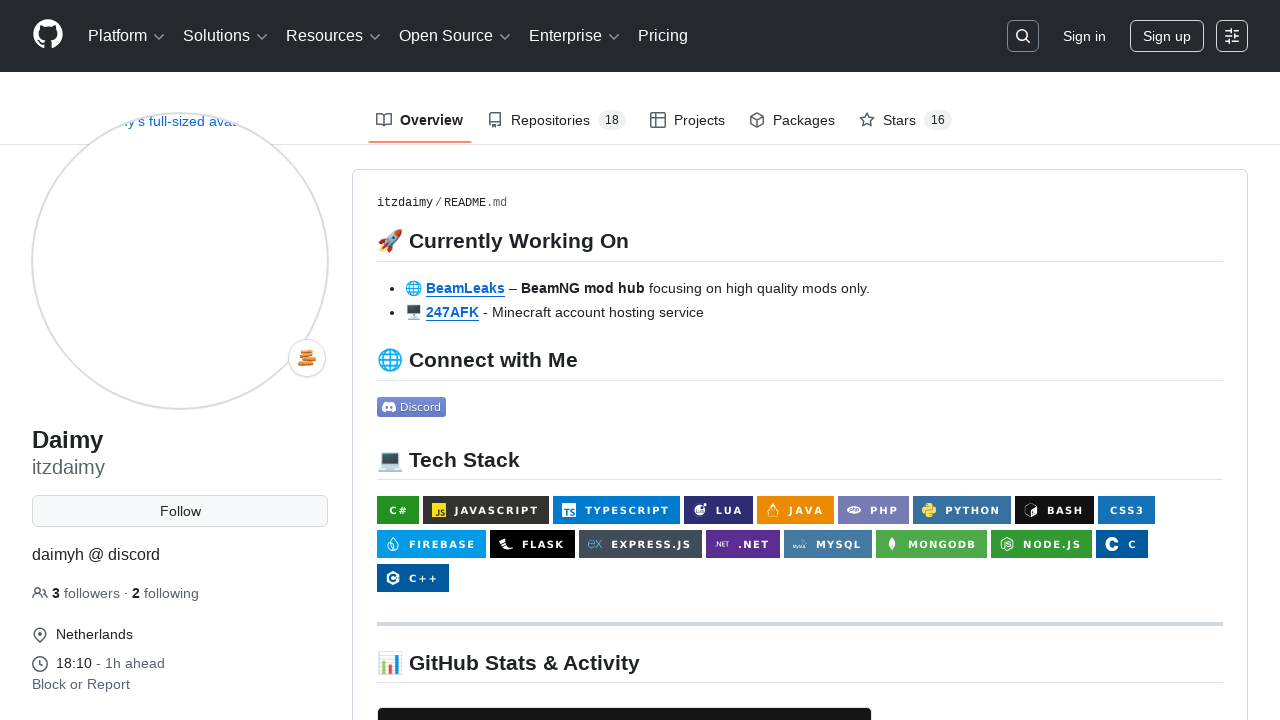

Navigated to GitHub profile (visit 4/10)
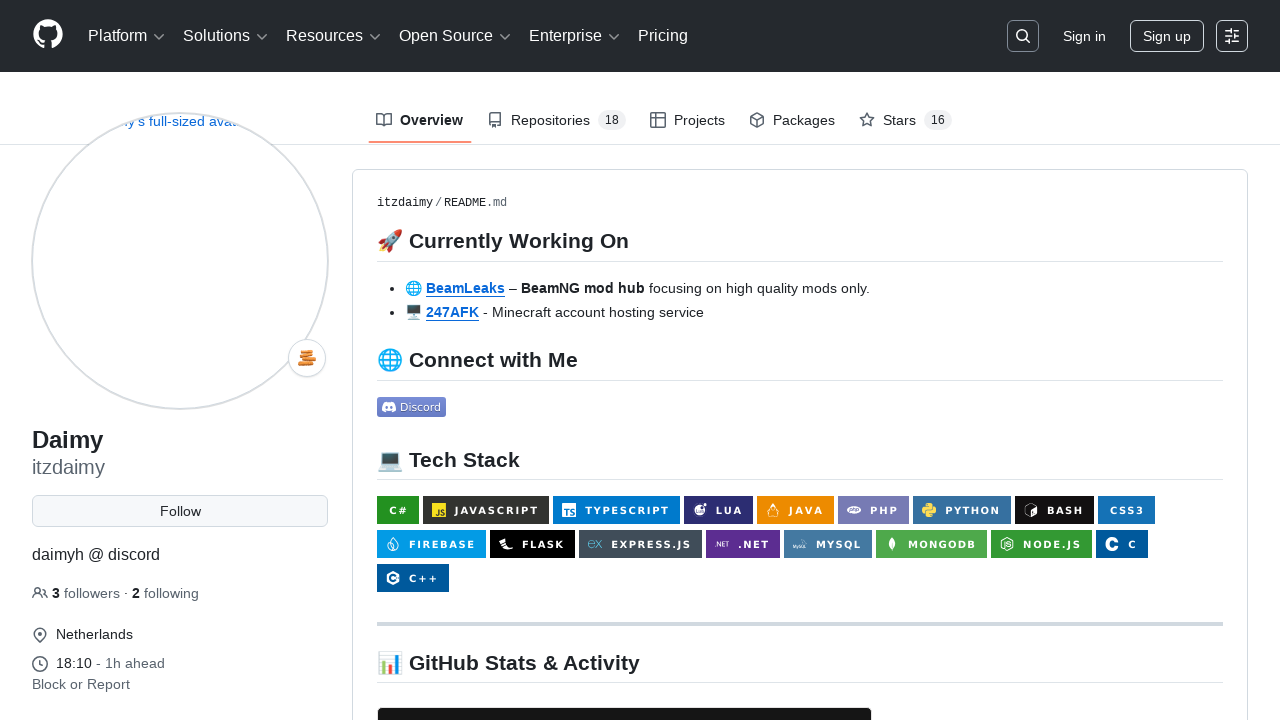

Page loaded with networkidle state
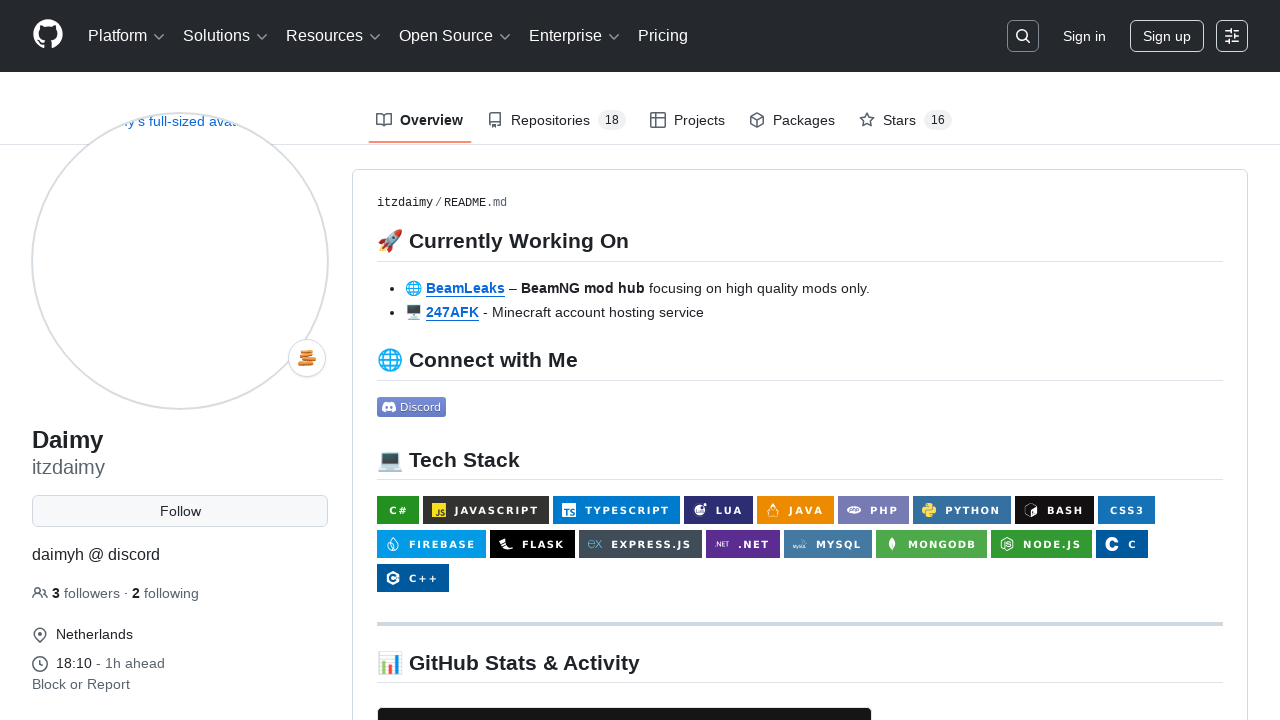

Waited 2 seconds before next visit
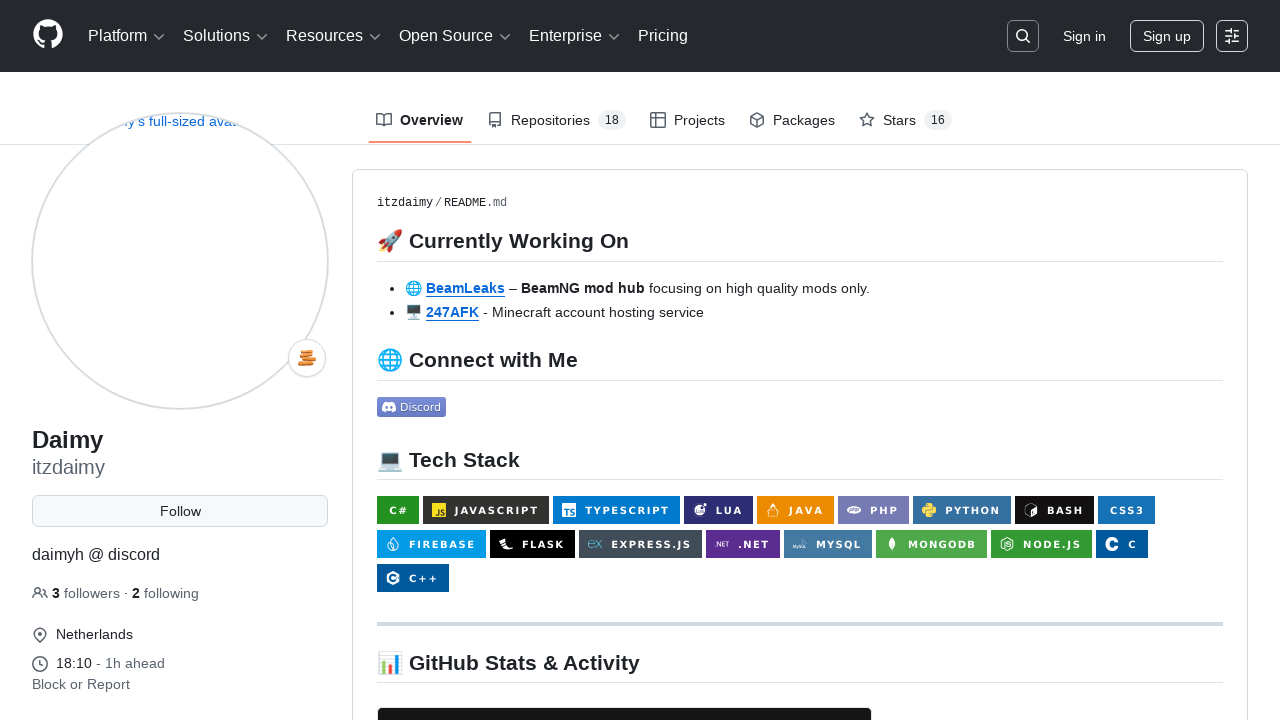

Navigated to GitHub profile (visit 5/10)
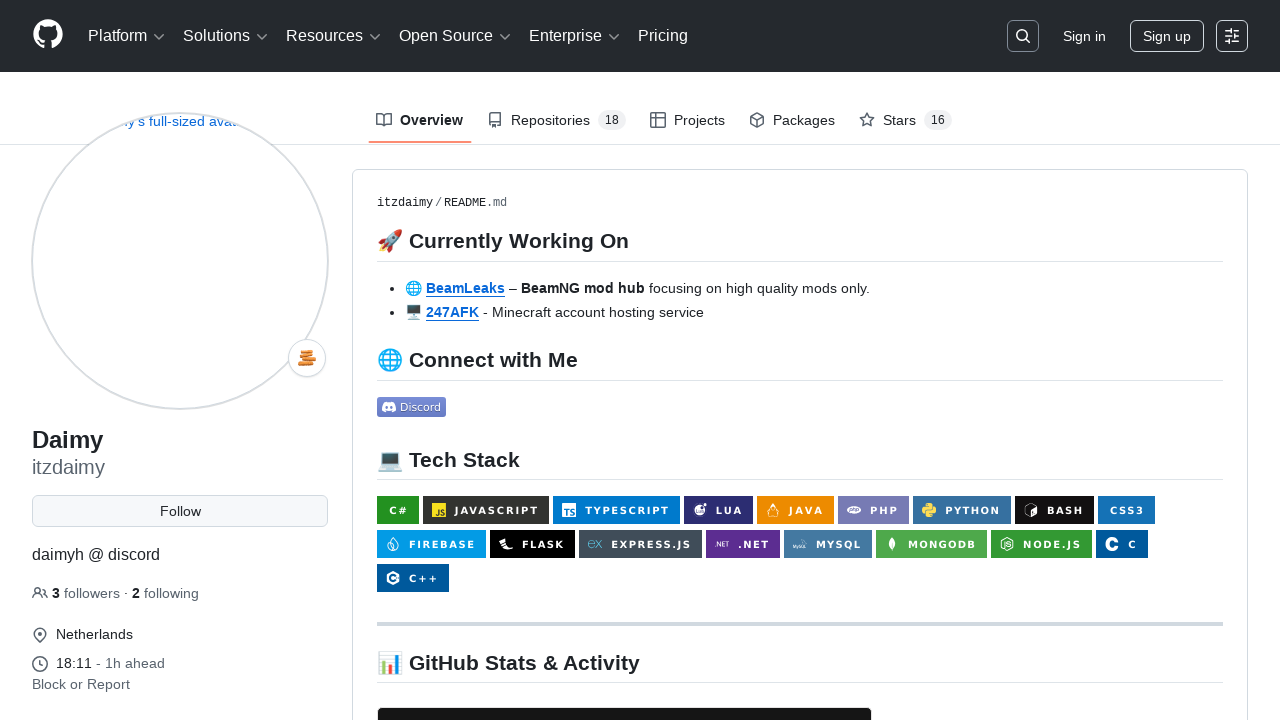

Page loaded with networkidle state
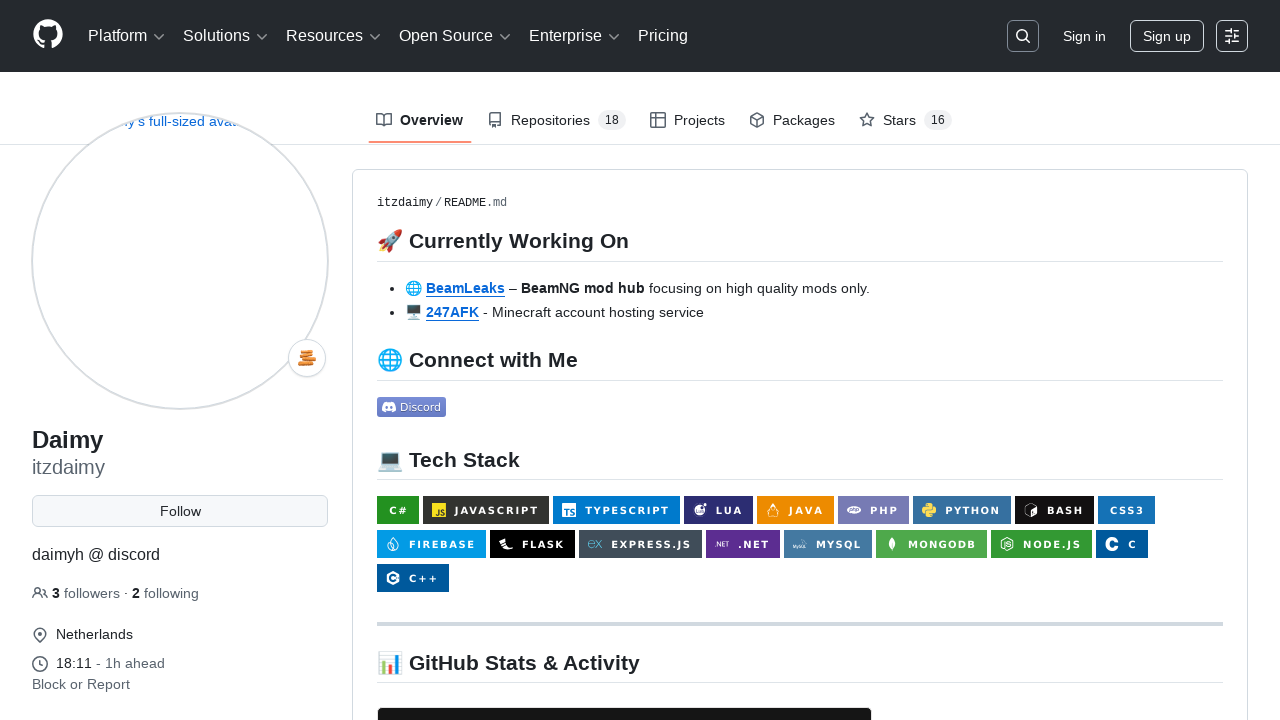

Waited 2 seconds before next visit
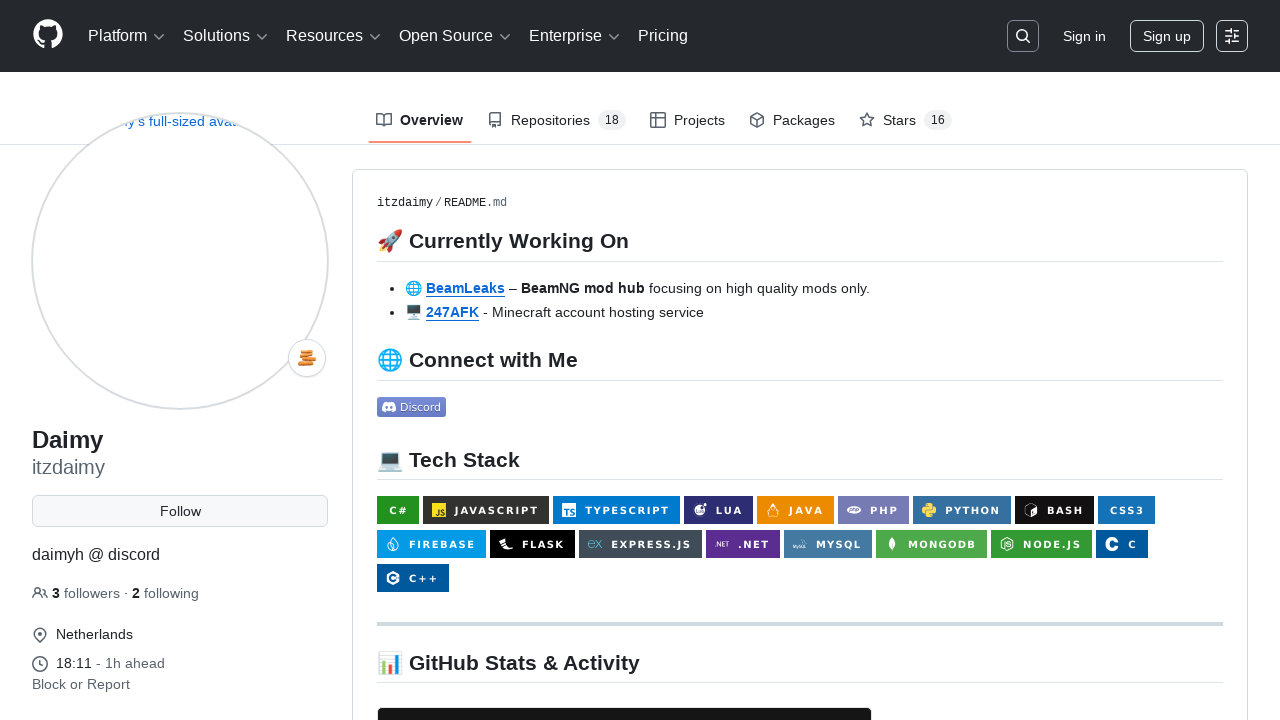

Navigated to GitHub profile (visit 6/10)
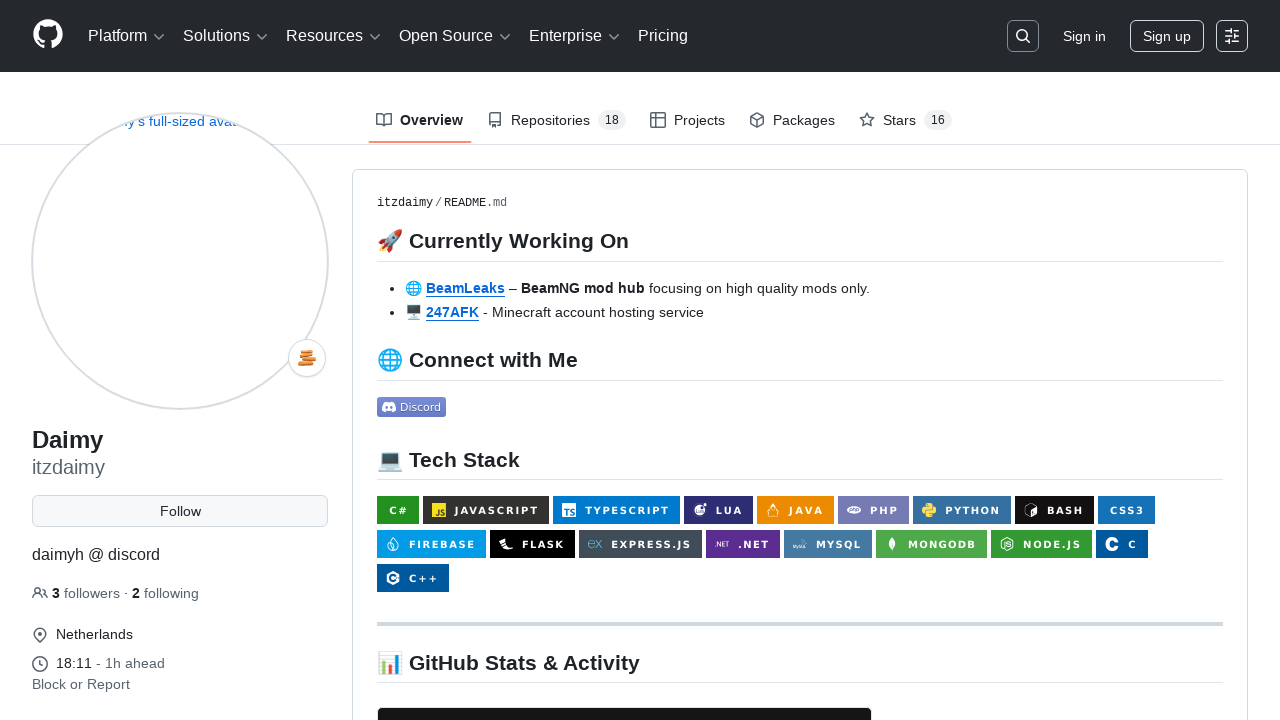

Page loaded with networkidle state
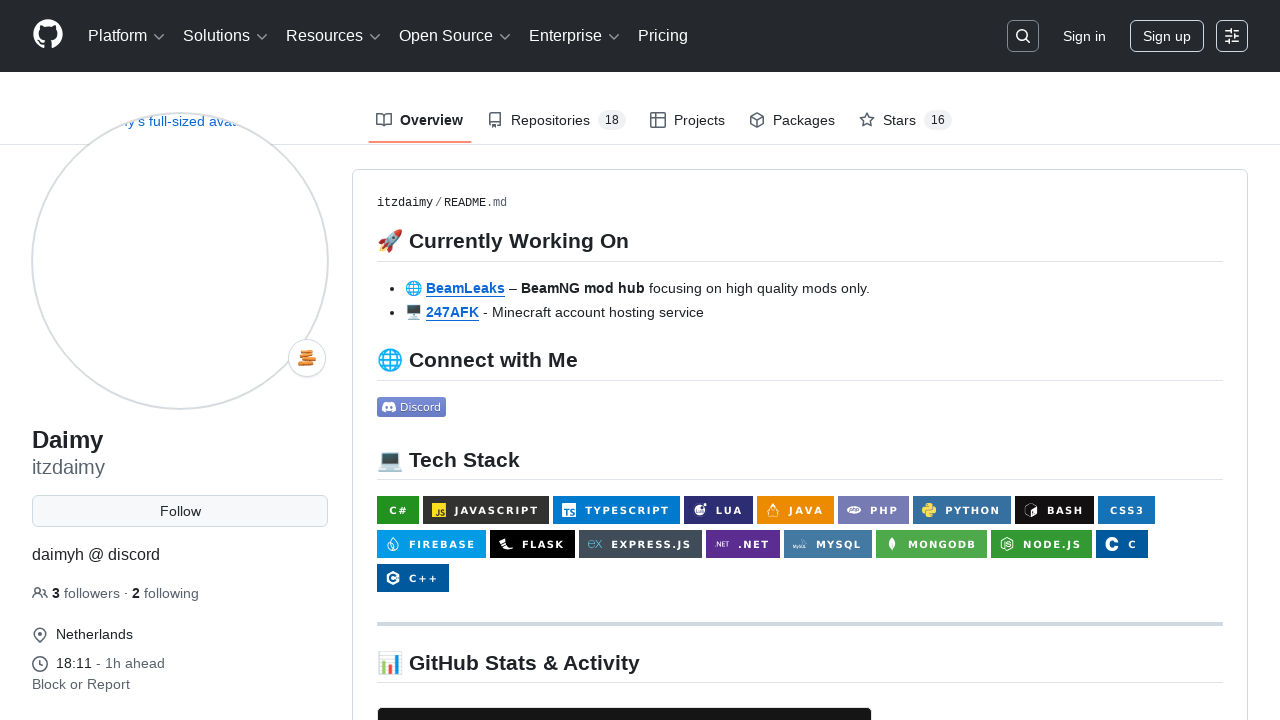

Waited 2 seconds before next visit
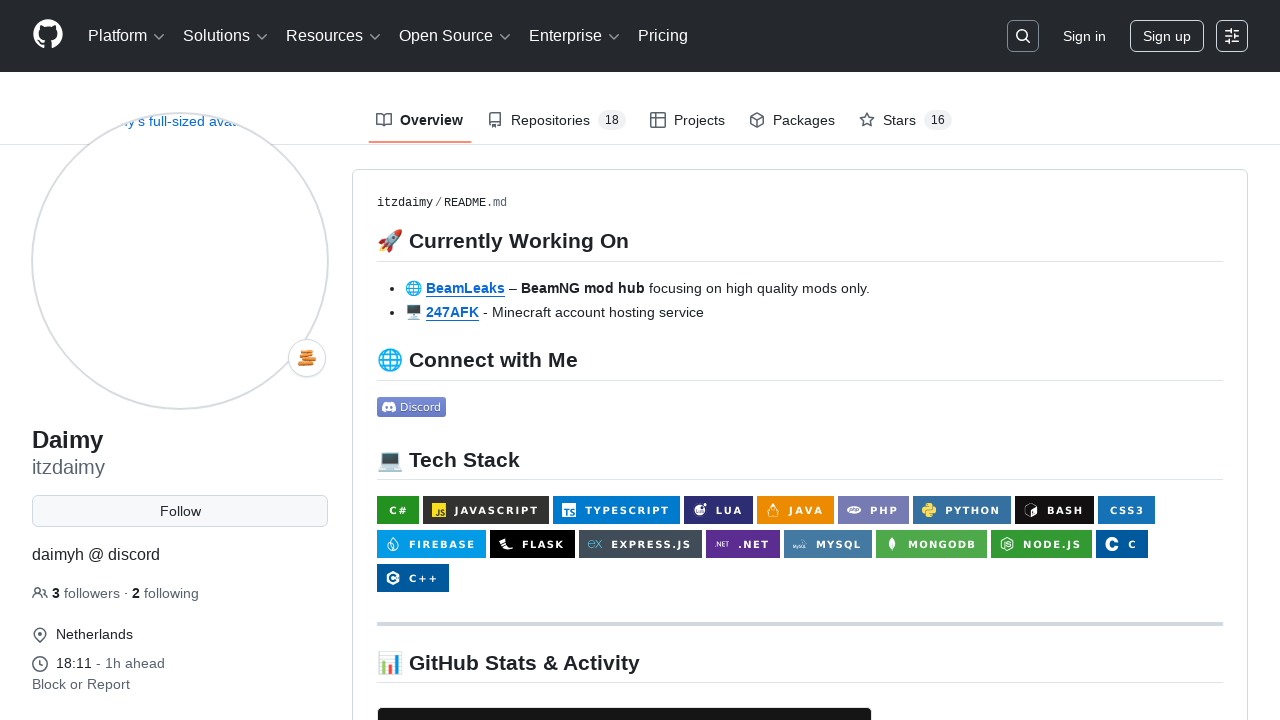

Navigated to GitHub profile (visit 7/10)
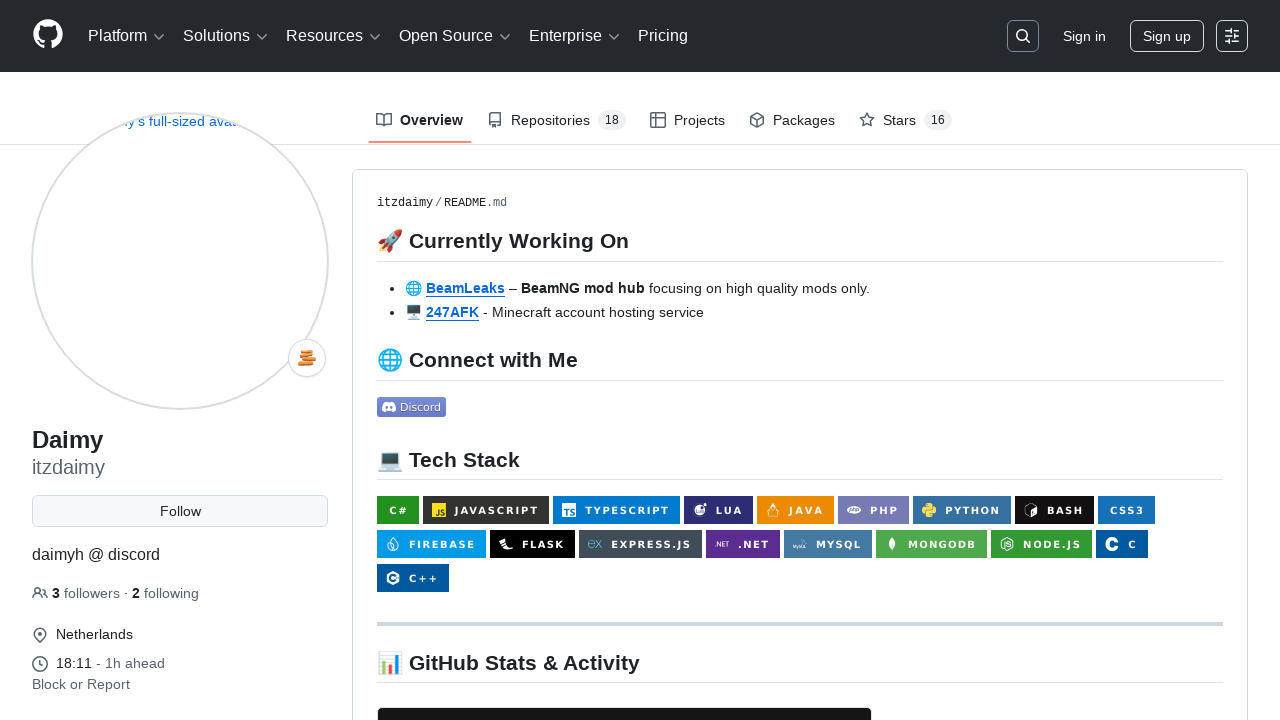

Page loaded with networkidle state
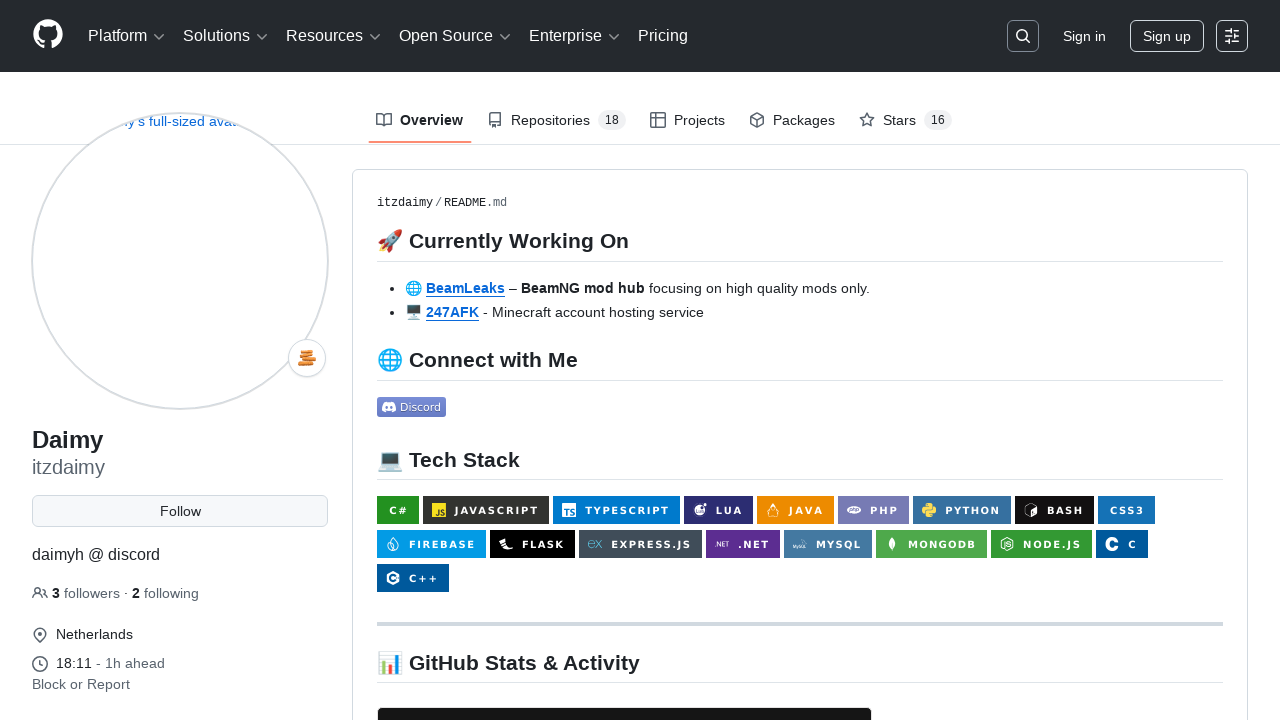

Waited 2 seconds before next visit
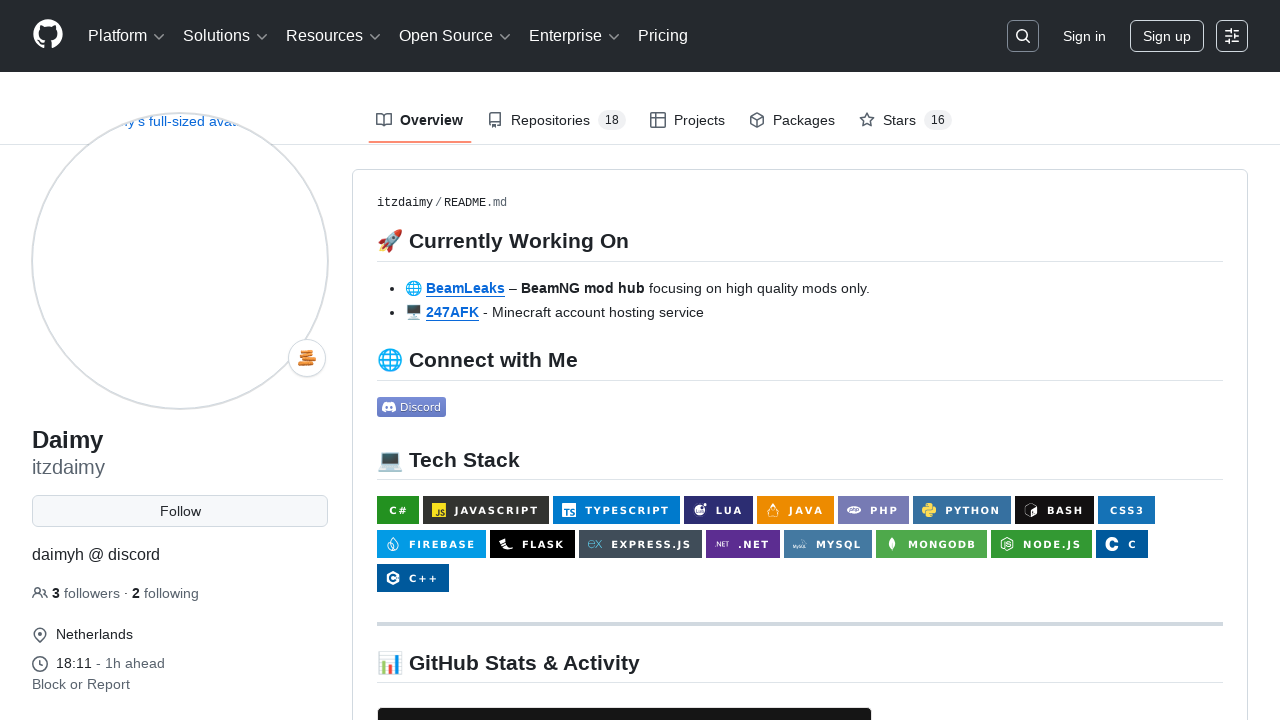

Navigated to GitHub profile (visit 8/10)
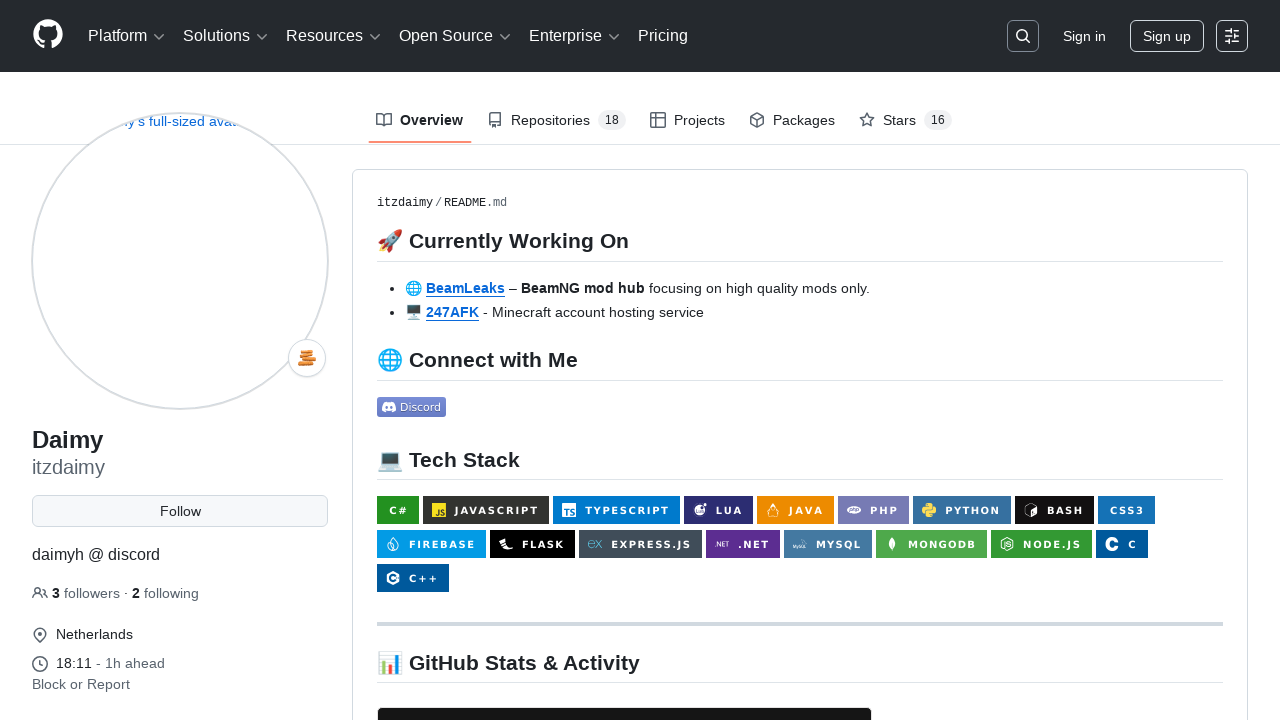

Page loaded with networkidle state
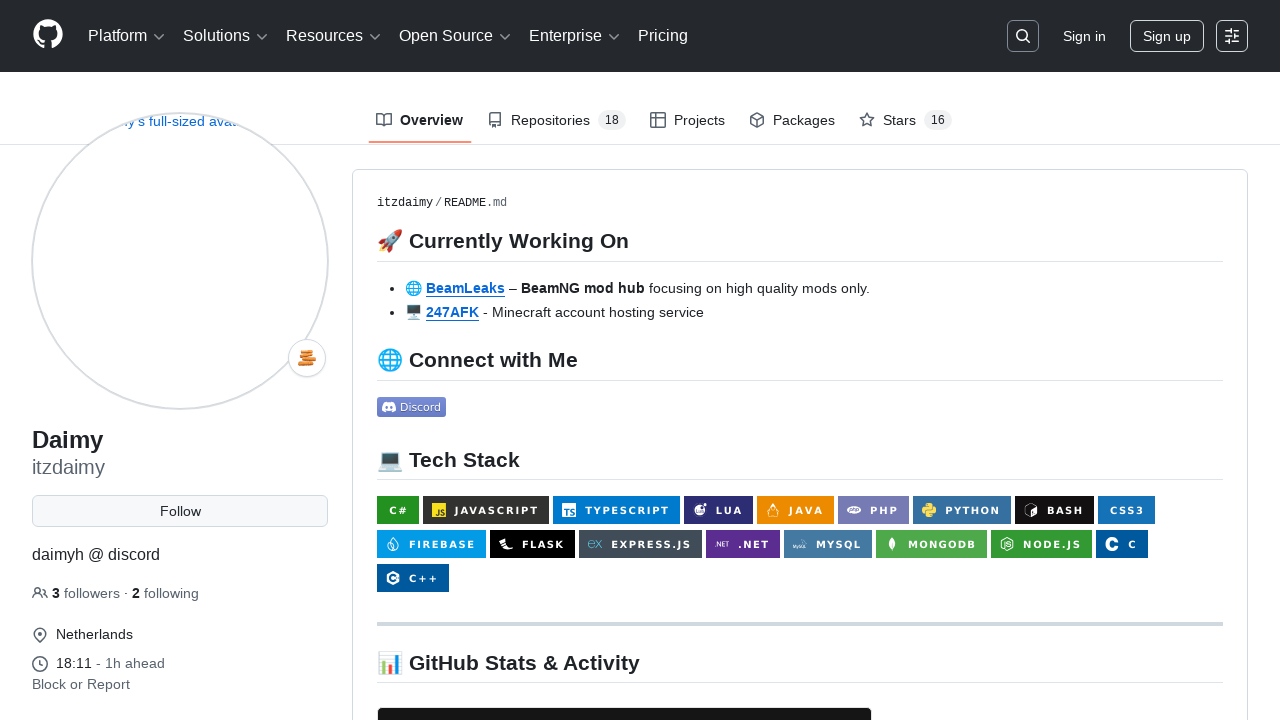

Waited 2 seconds before next visit
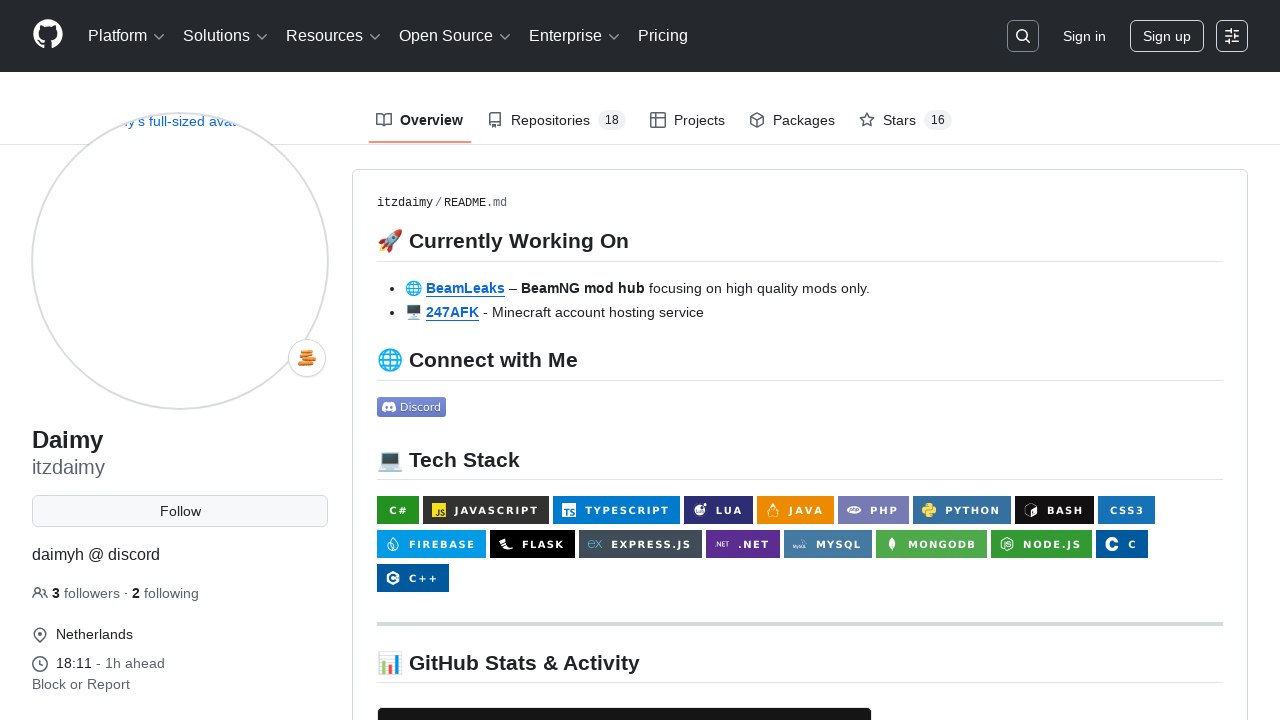

Navigated to GitHub profile (visit 9/10)
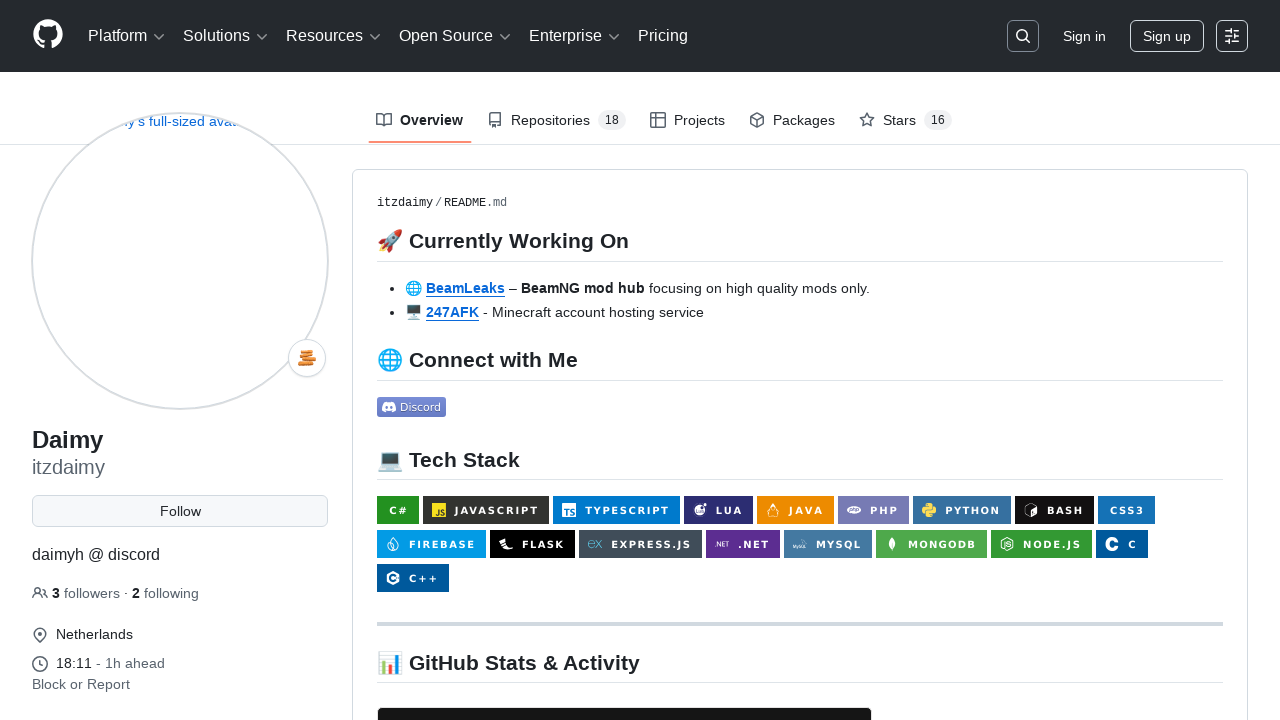

Page loaded with networkidle state
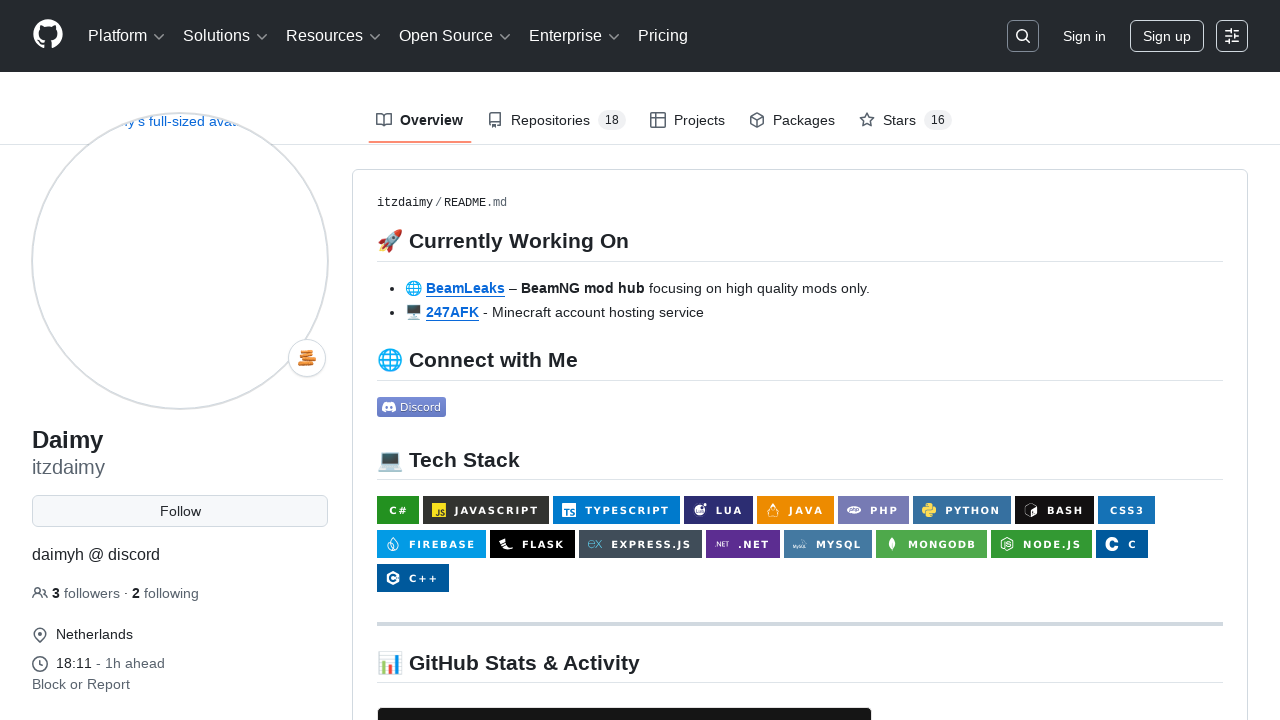

Waited 2 seconds before next visit
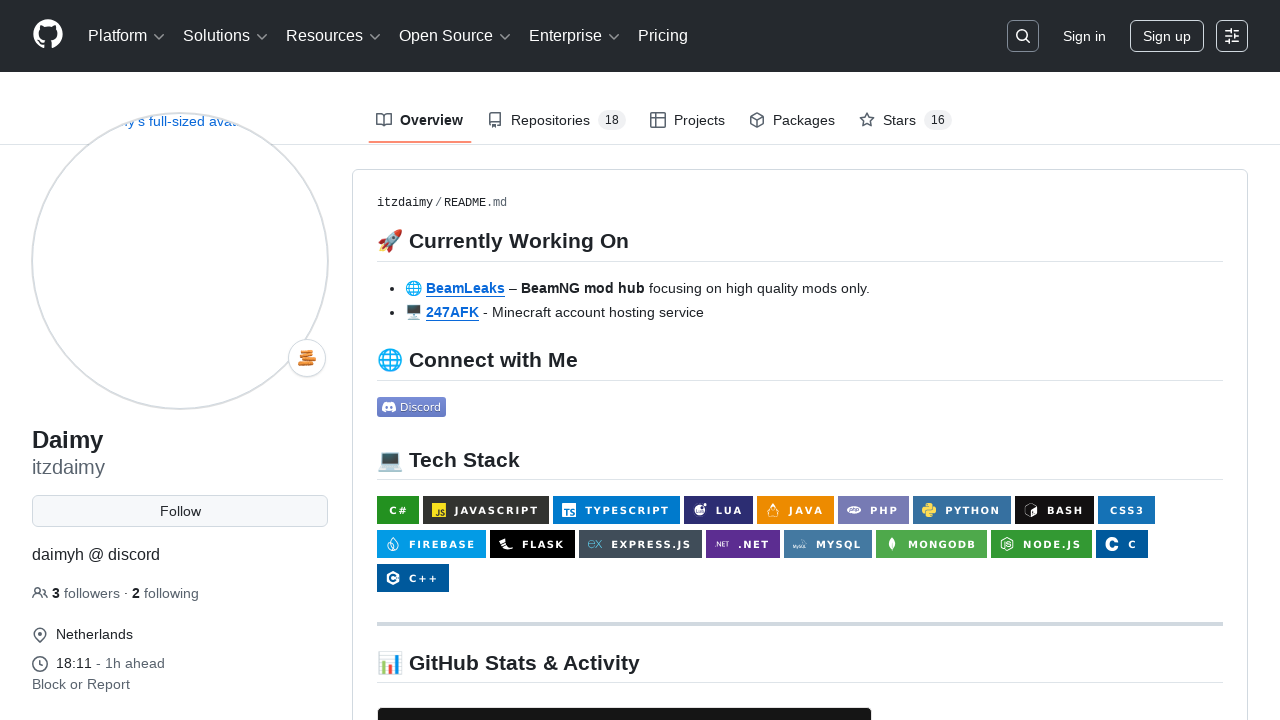

Navigated to GitHub profile (visit 10/10)
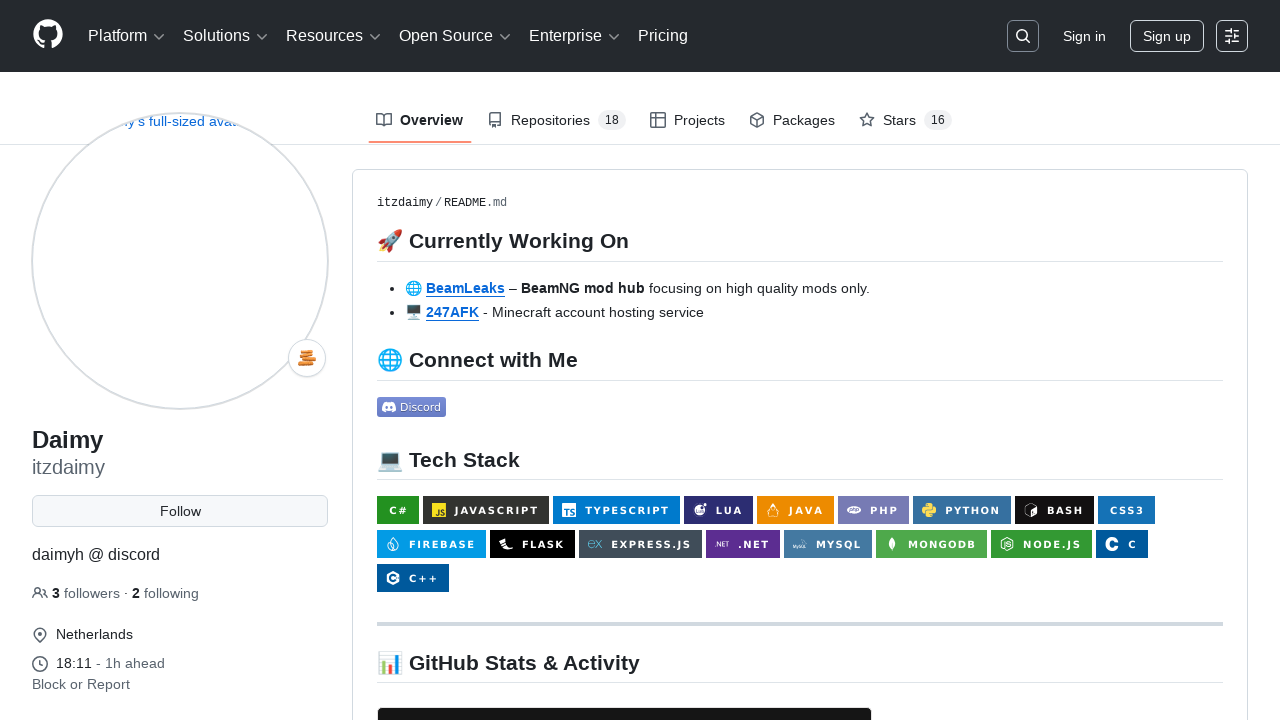

Page loaded with networkidle state
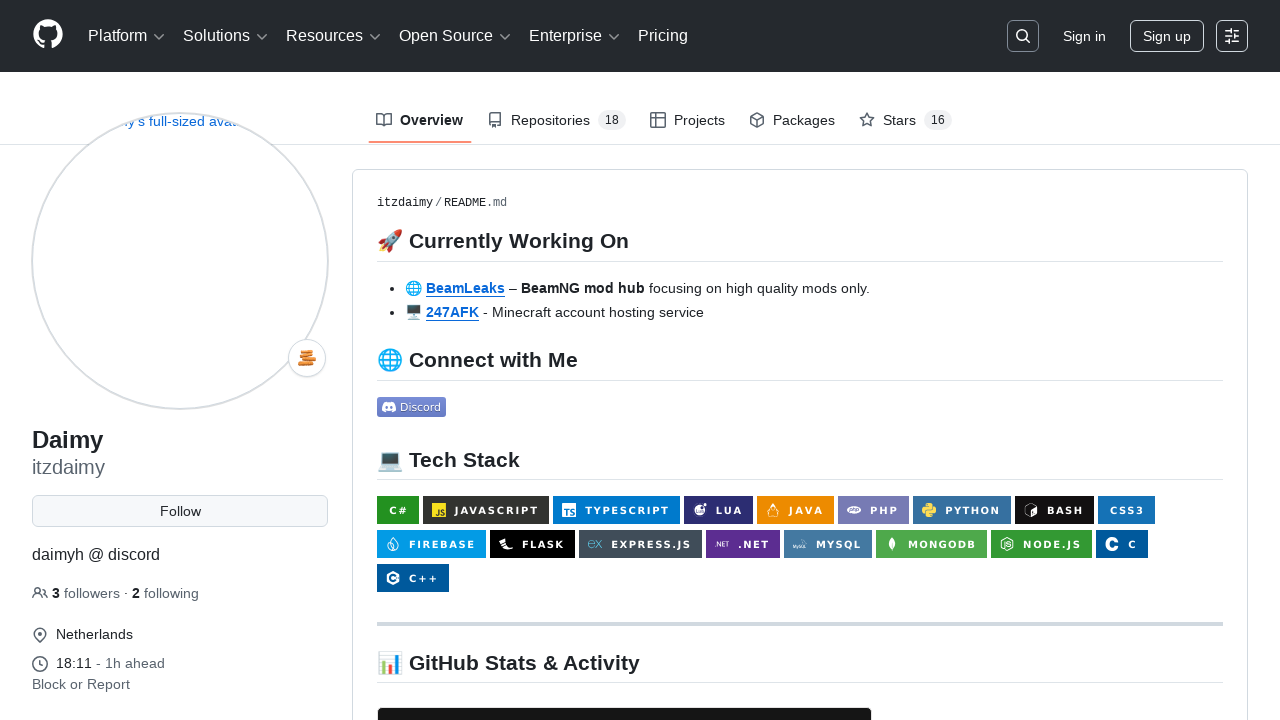

Waited 2 seconds before next visit
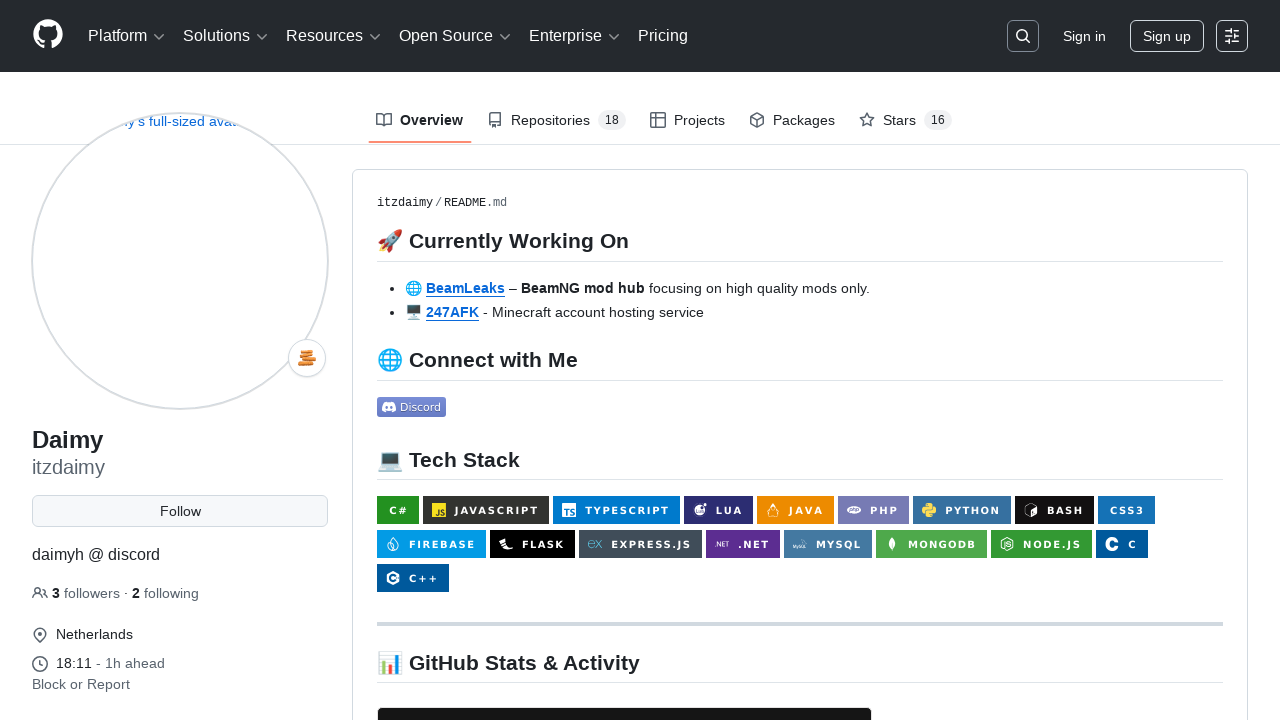

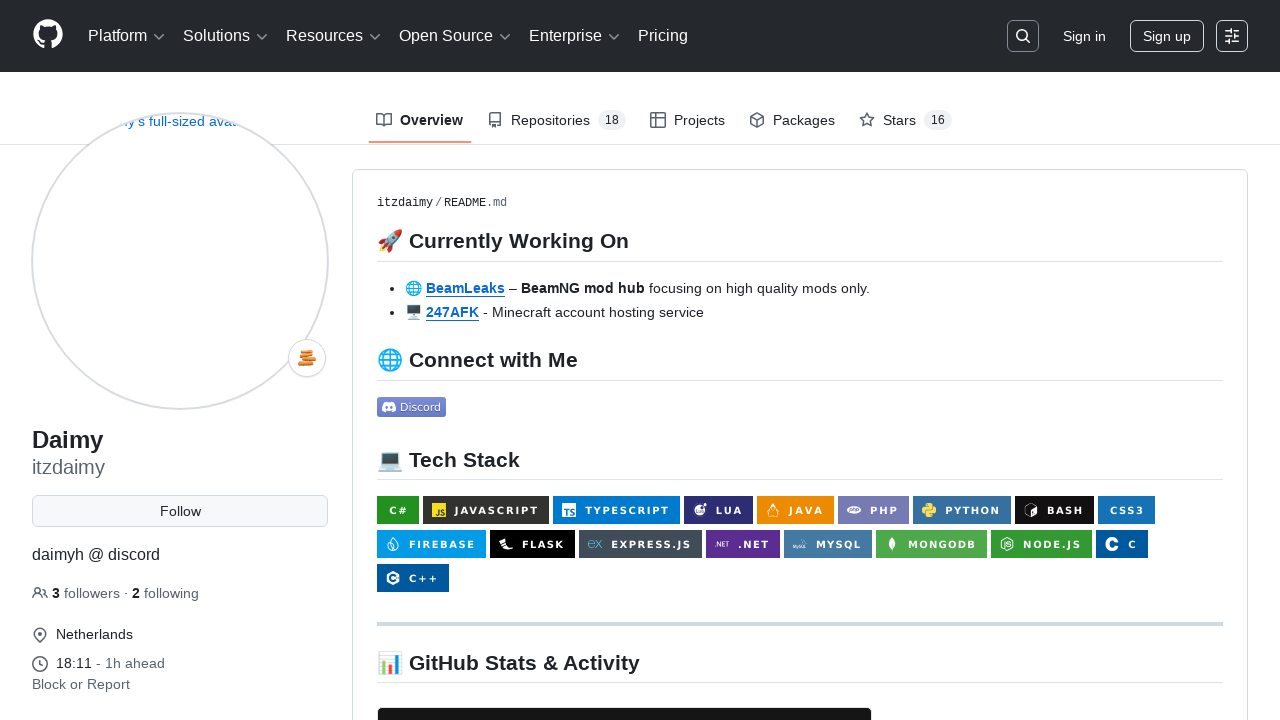